Tests a registration form by filling in first name, last name, and email fields, then submitting and verifying the success message.

Starting URL: http://suninjuly.github.io/registration1.html

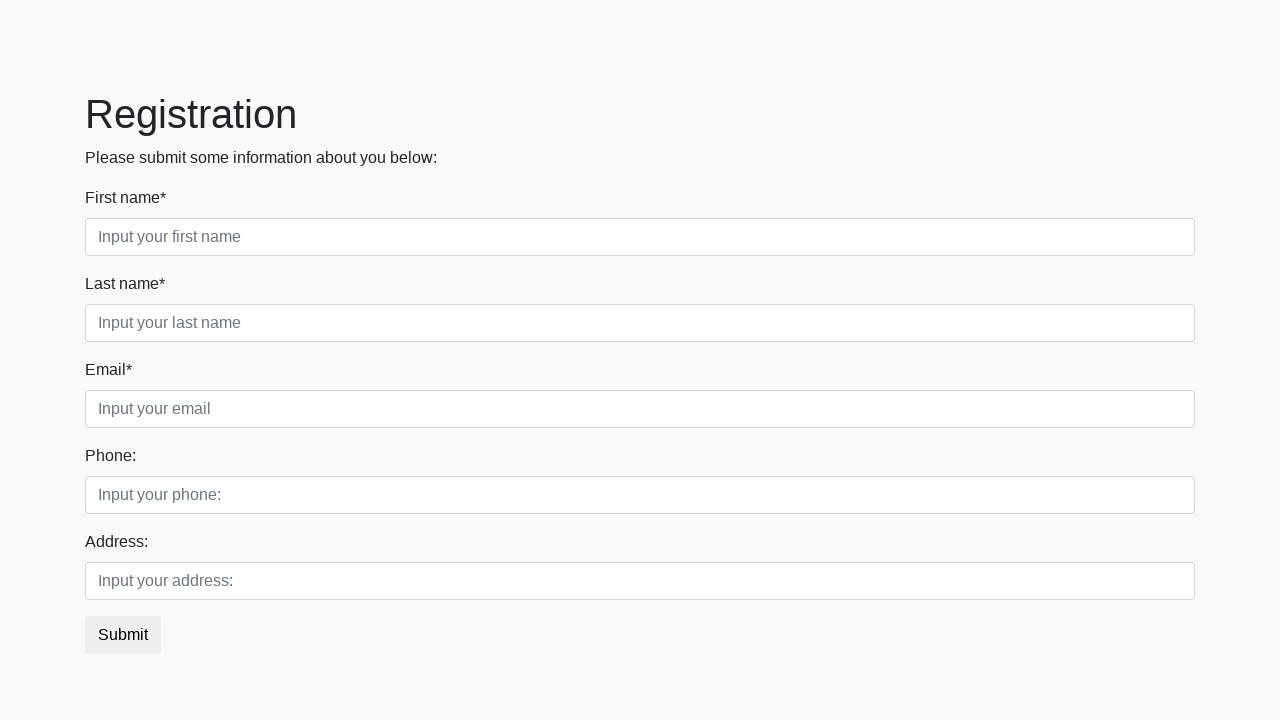

Filled first name field with 'Ivan' on input[placeholder='Input your first name']
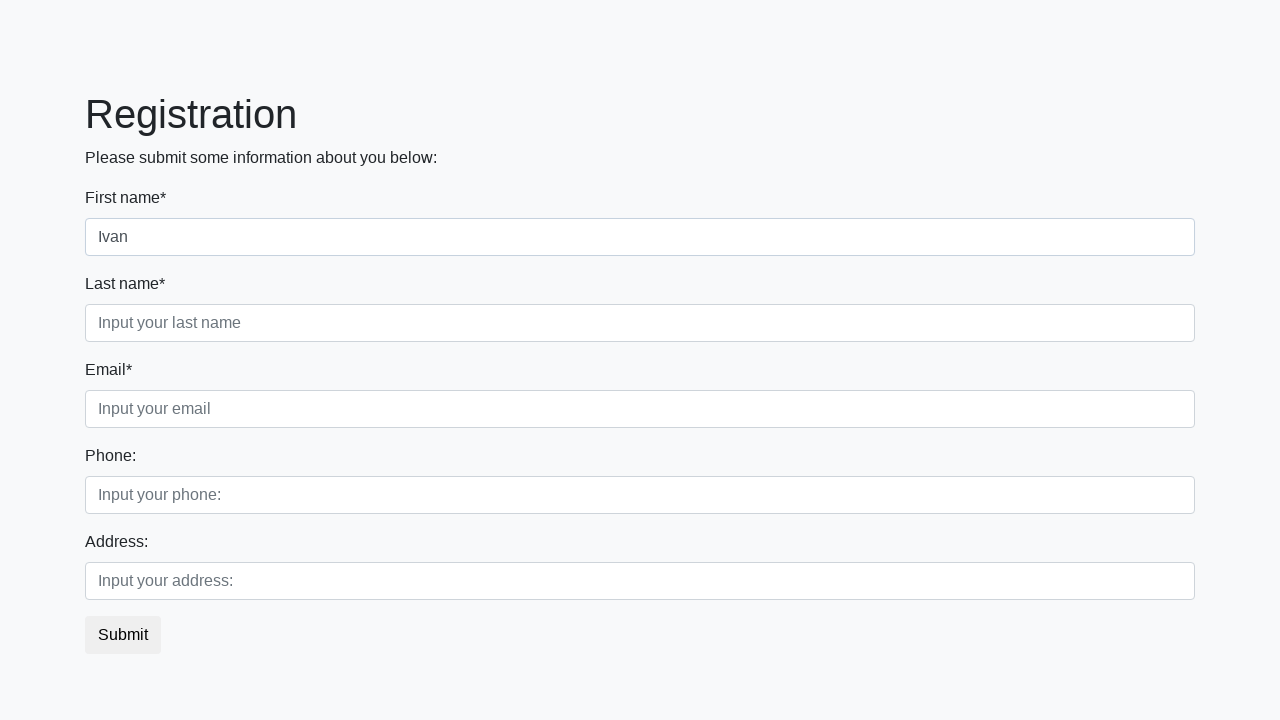

Filled last name field with 'Petrov' on input[placeholder='Input your last name']
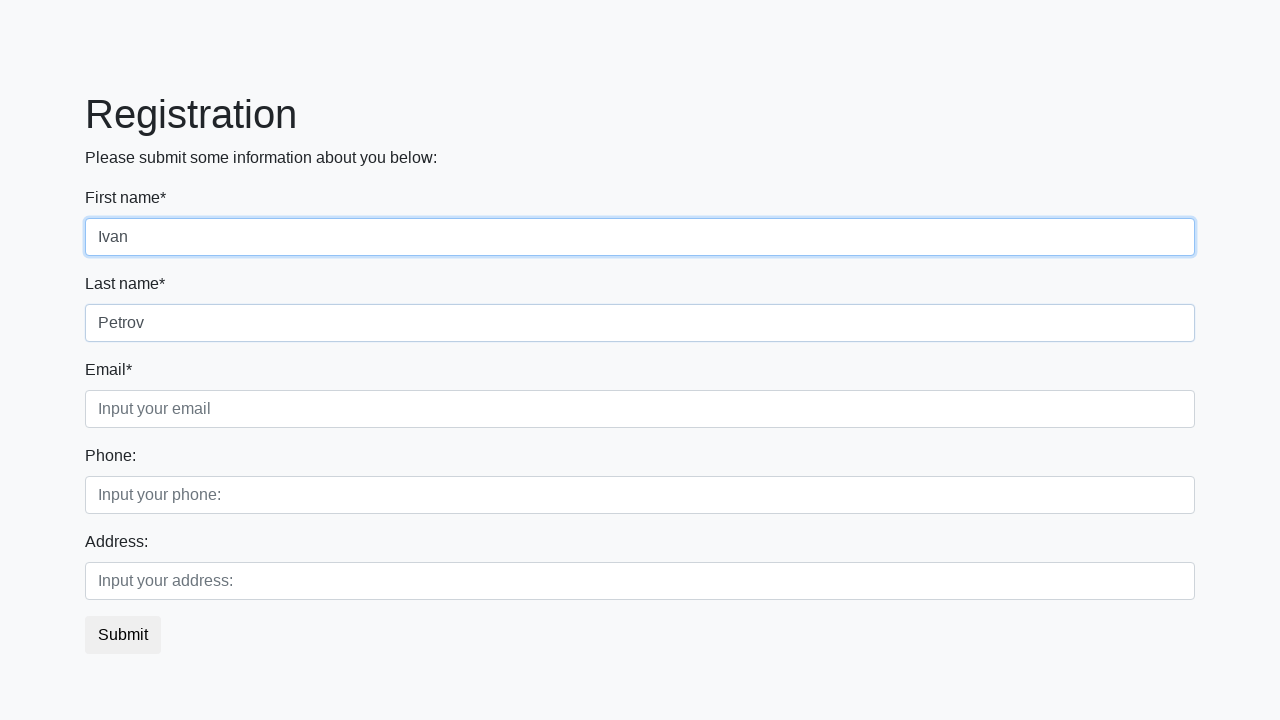

Filled email field with 'Smolensk' on input[placeholder='Input your email']
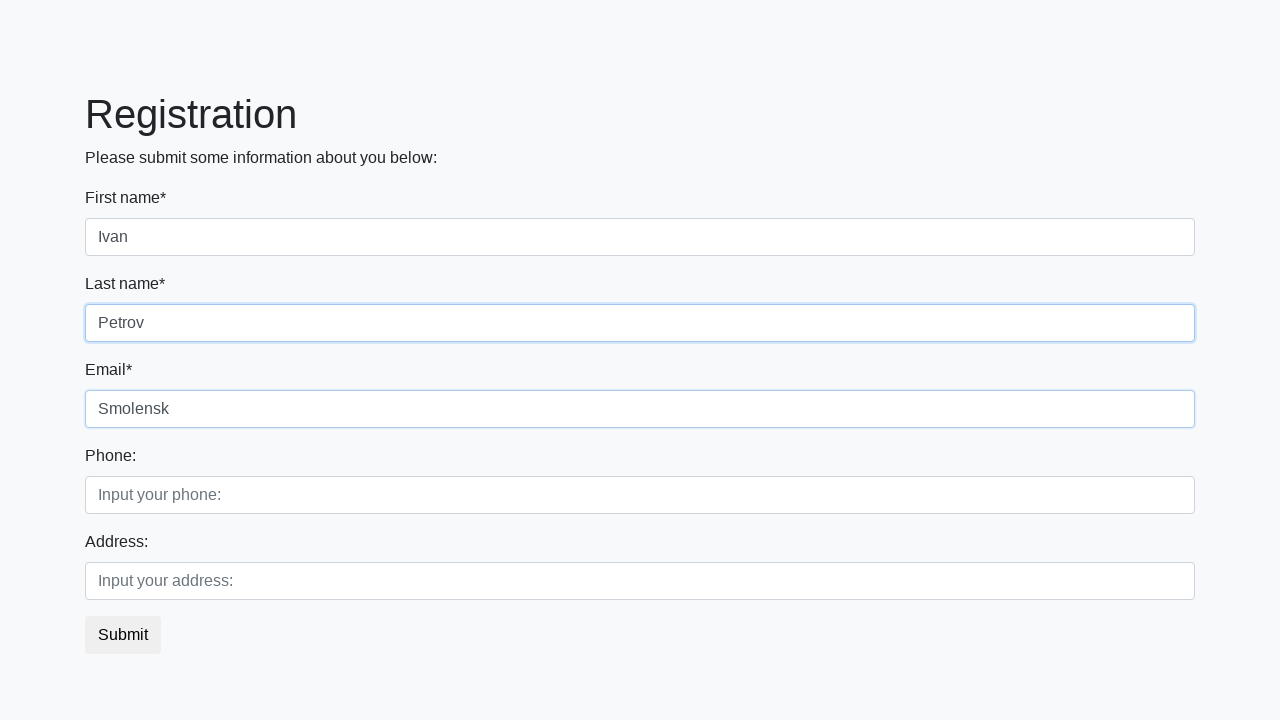

Clicked submit button at (123, 635) on button.btn
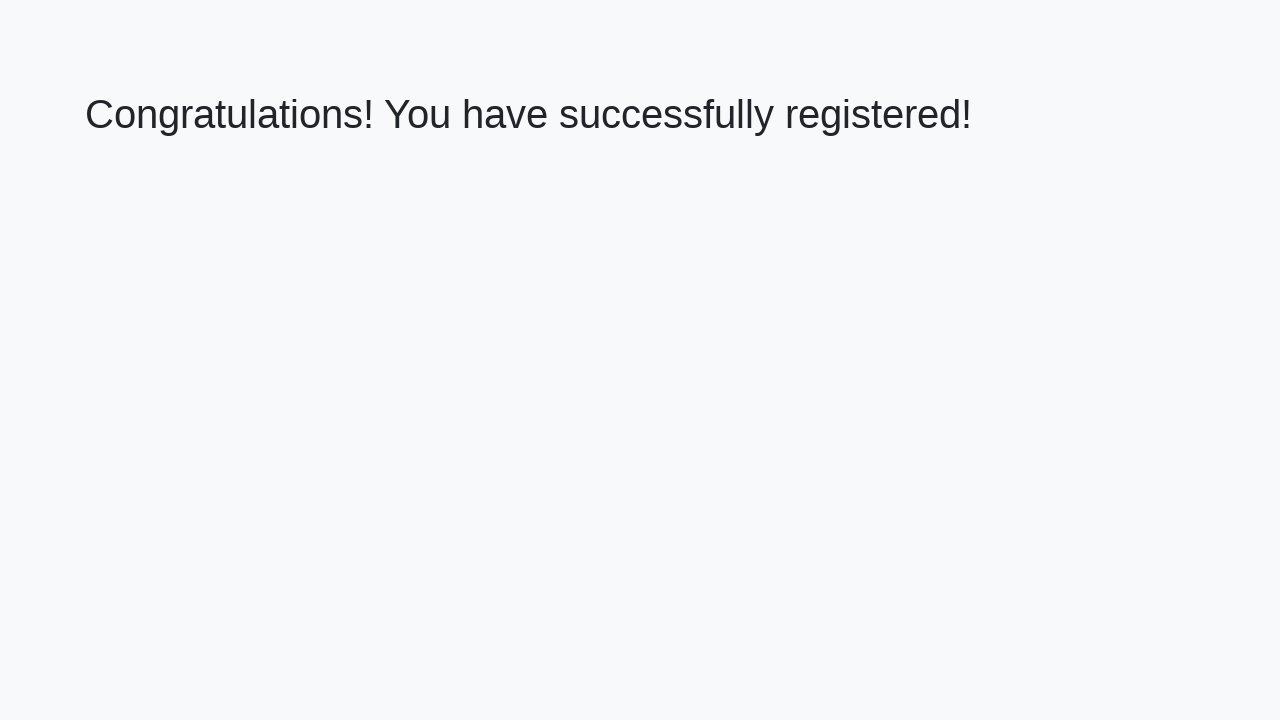

Success message appeared with h1 heading
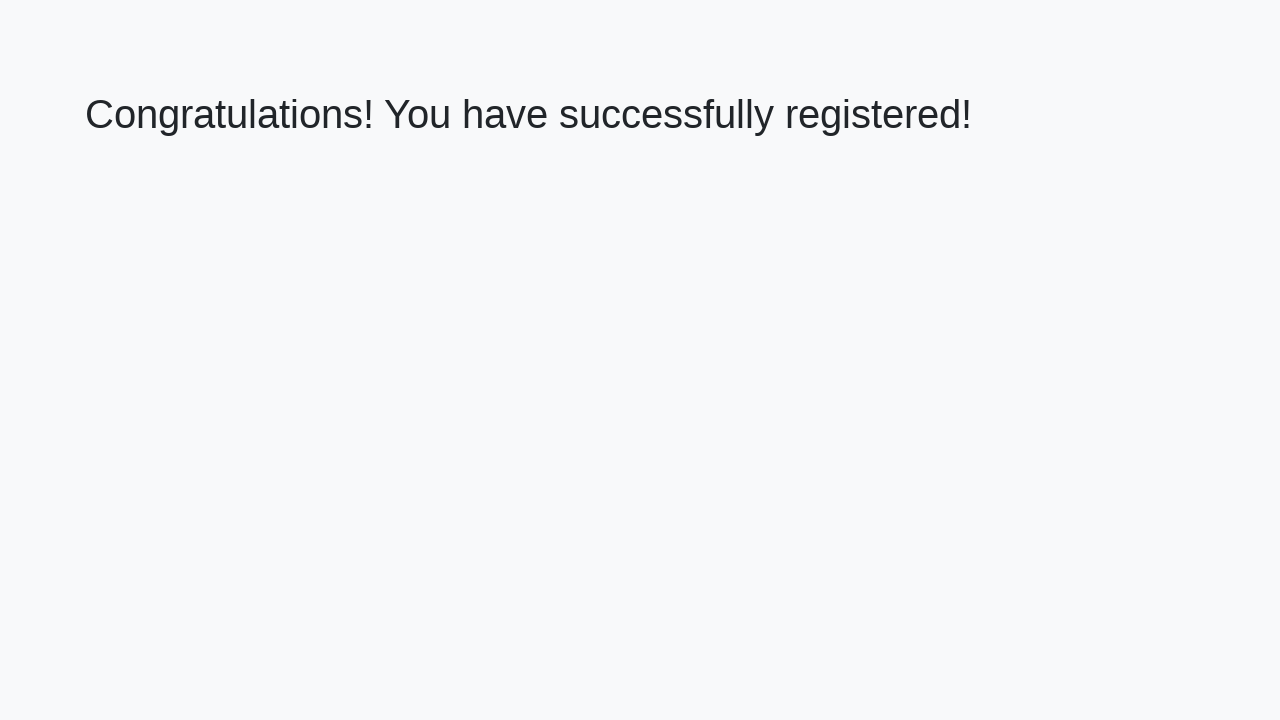

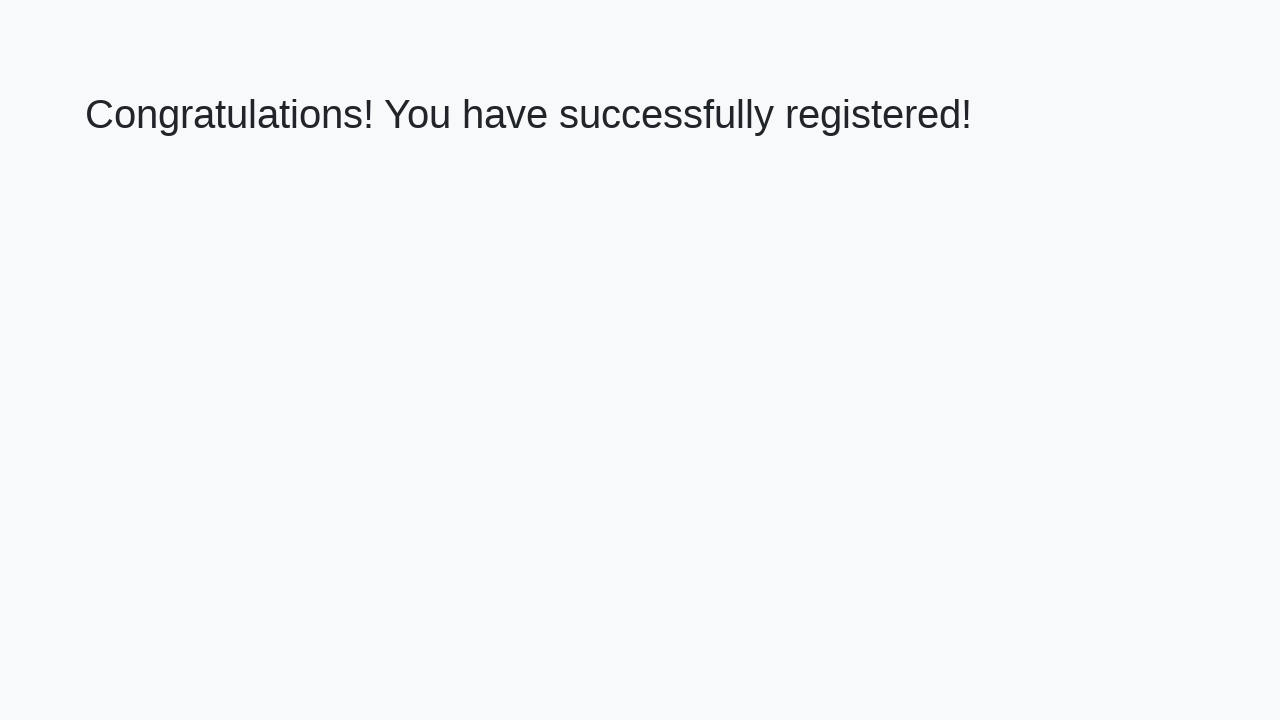